Tests an e-commerce flow by adding multiple items to cart, proceeding to checkout, and applying a promo code

Starting URL: https://rahulshettyacademy.com/seleniumPractise/

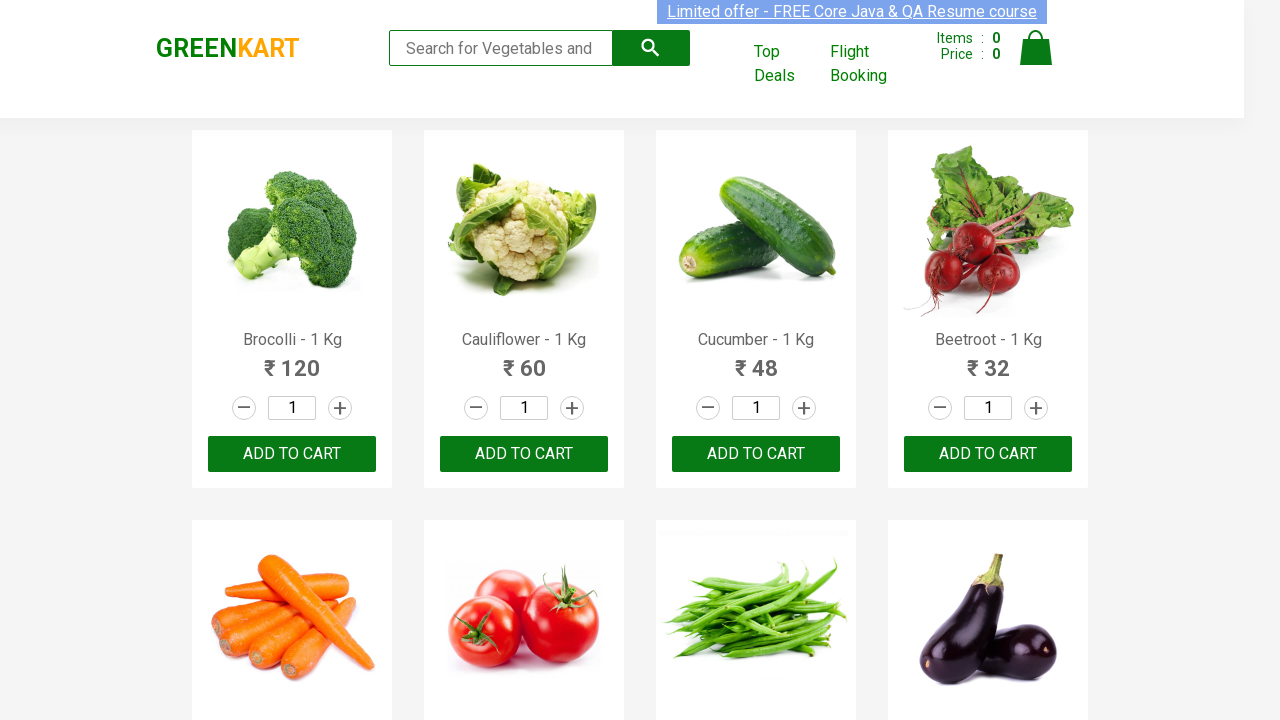

Retrieved all product names from the page
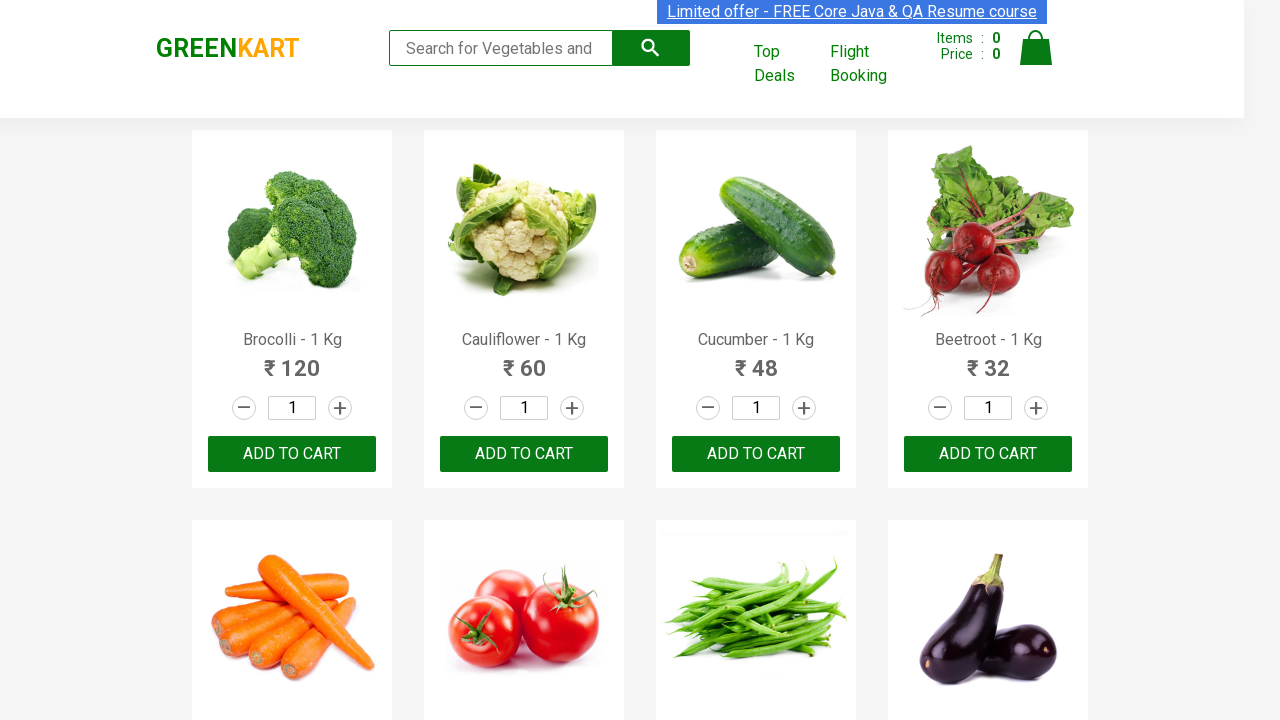

Retrieved text from product at index 0
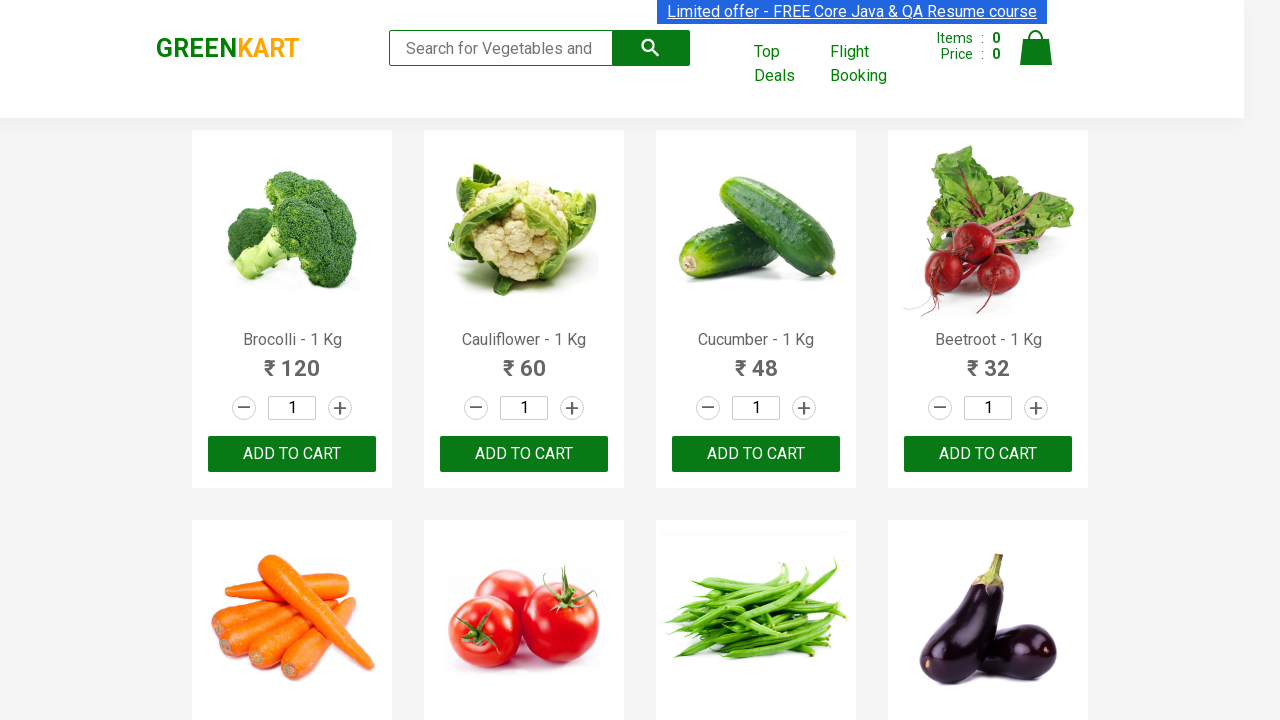

Added Brocolli to cart (1/4)
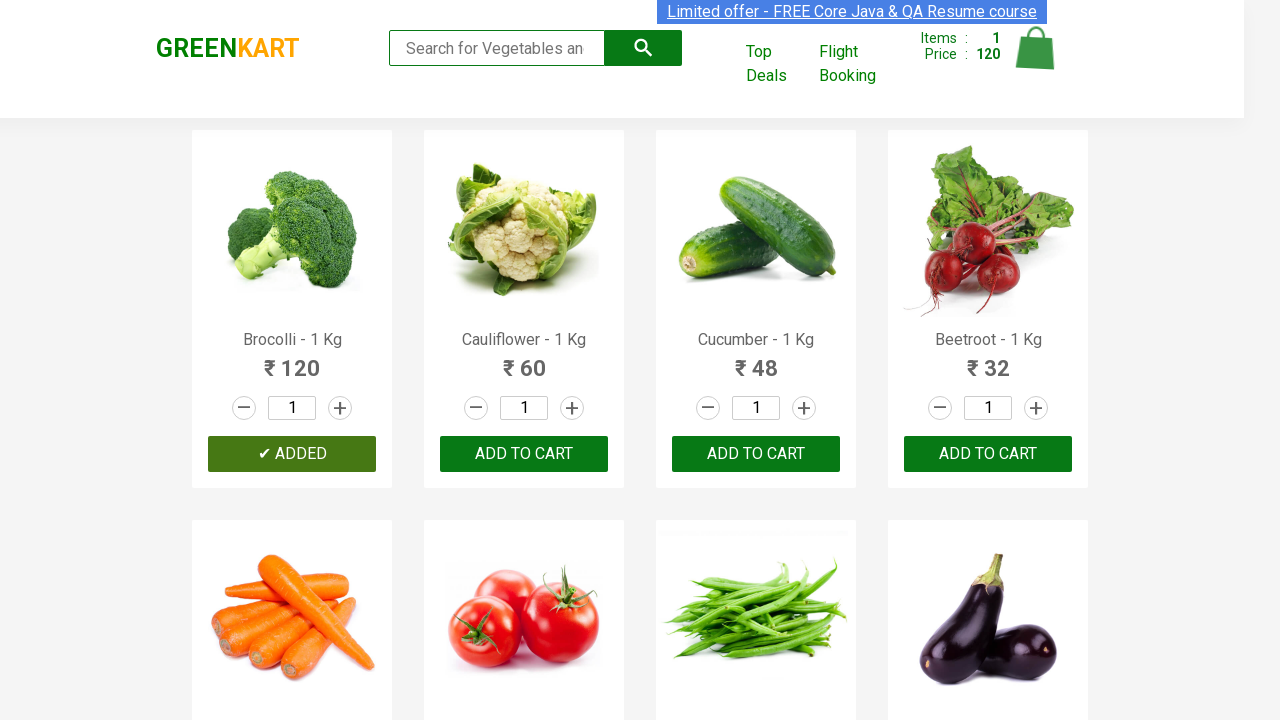

Retrieved text from product at index 1
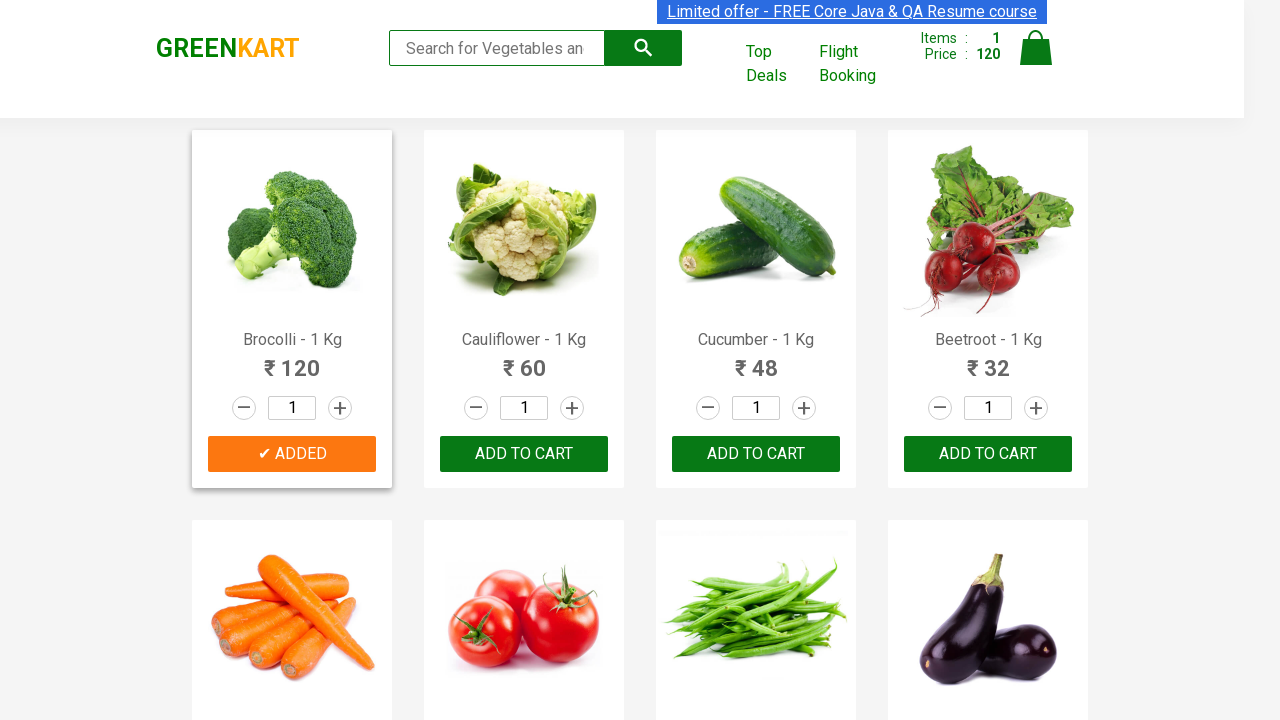

Retrieved text from product at index 2
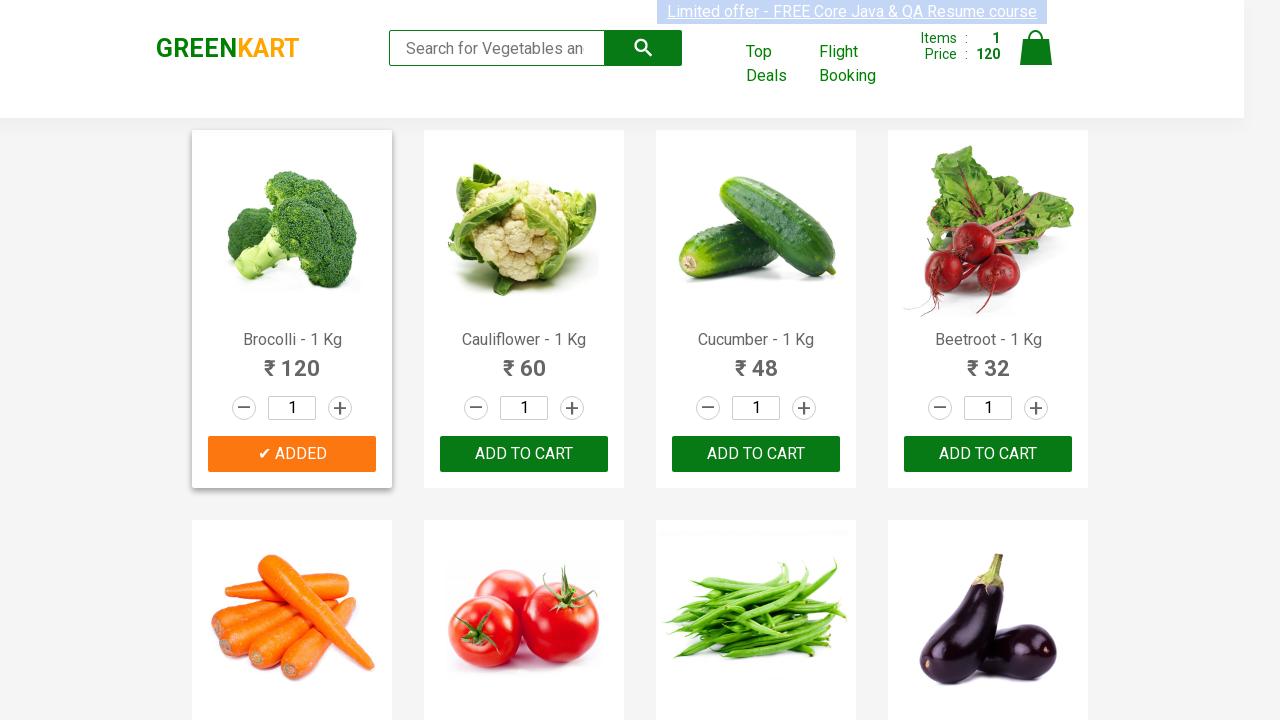

Added Cucumber to cart (2/4)
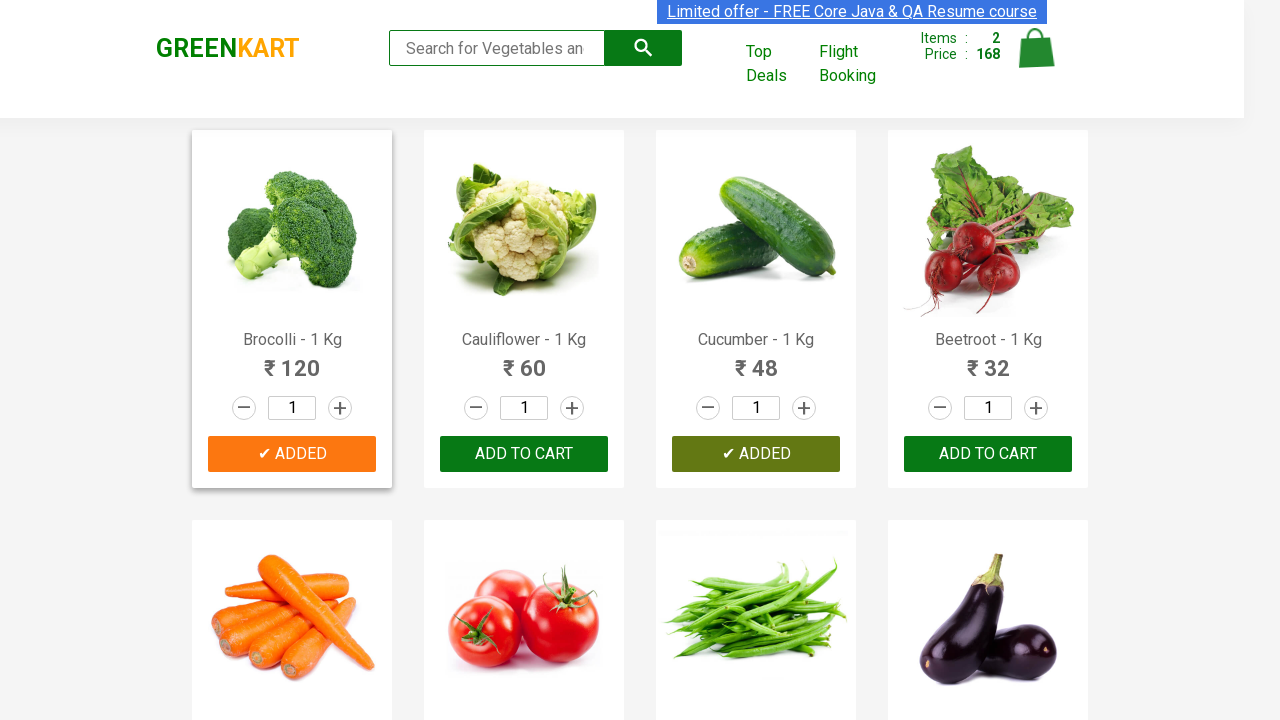

Retrieved text from product at index 3
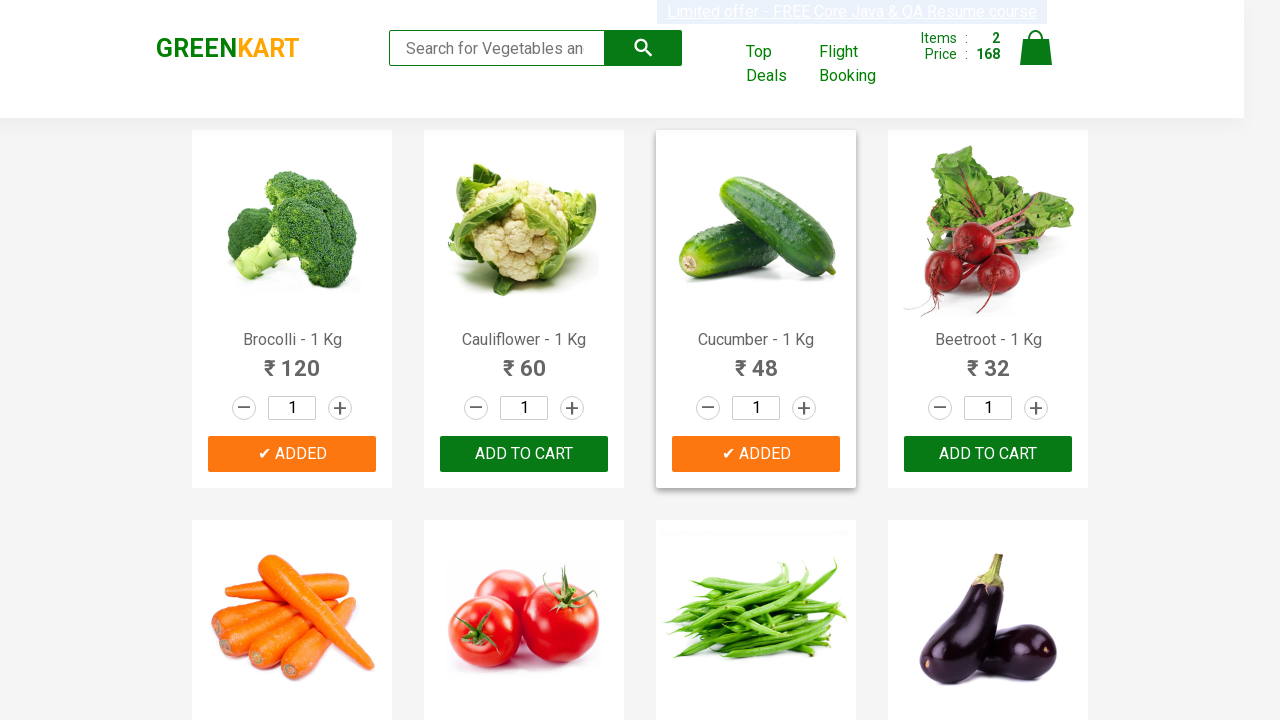

Added Beetroot to cart (3/4)
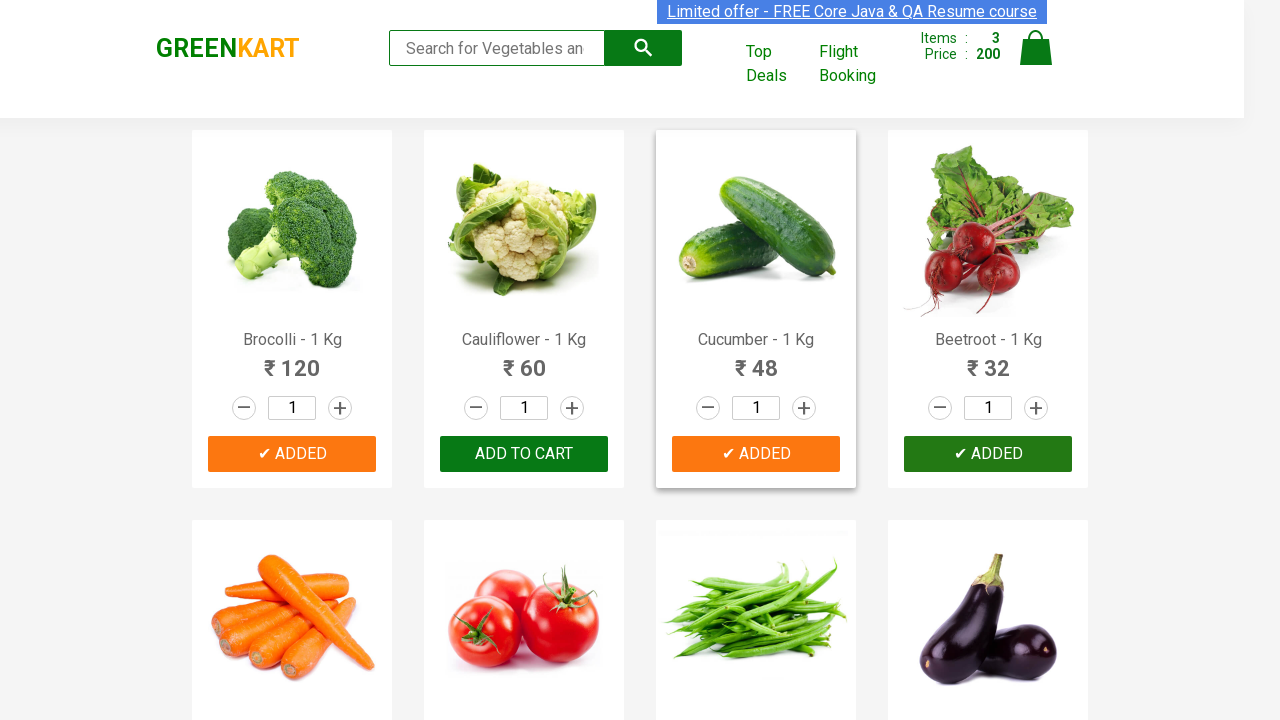

Retrieved text from product at index 4
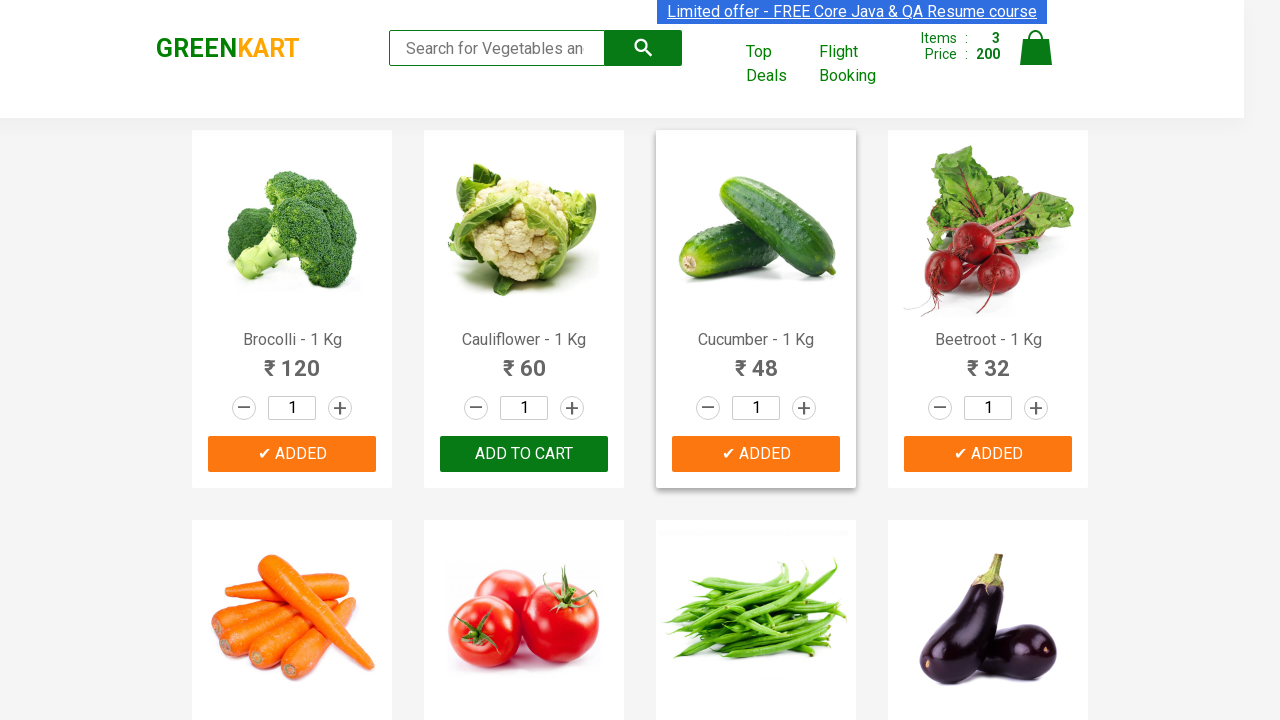

Added Carrot to cart (4/4)
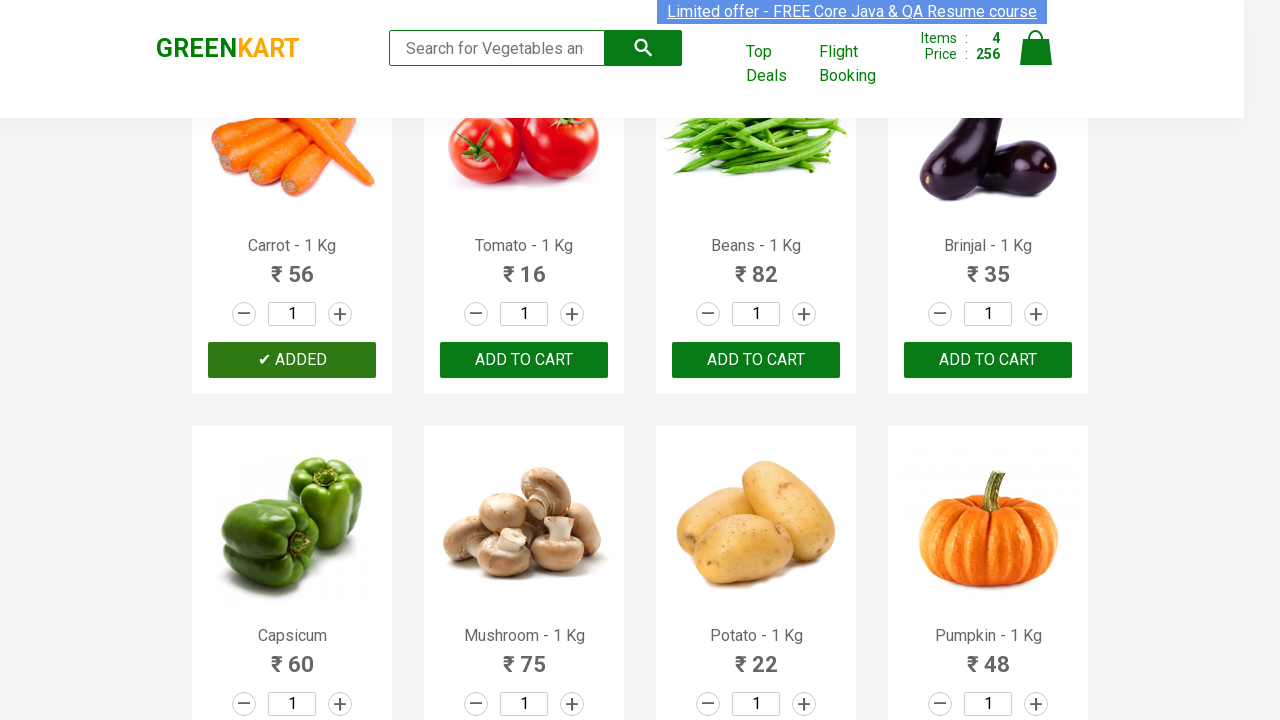

Clicked cart icon to view cart at (1036, 59) on xpath=//a[@class='cart-icon']
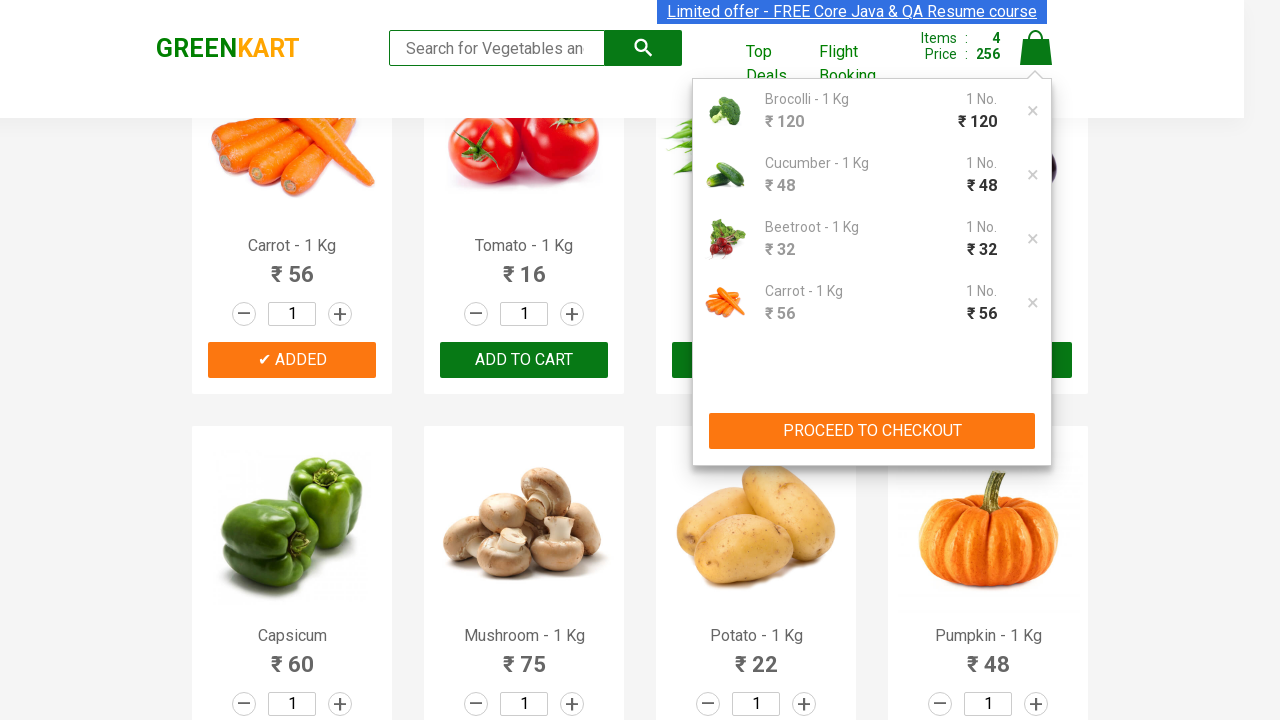

Clicked PROCEED TO CHECKOUT button at (872, 431) on xpath=//button[text()='PROCEED TO CHECKOUT']
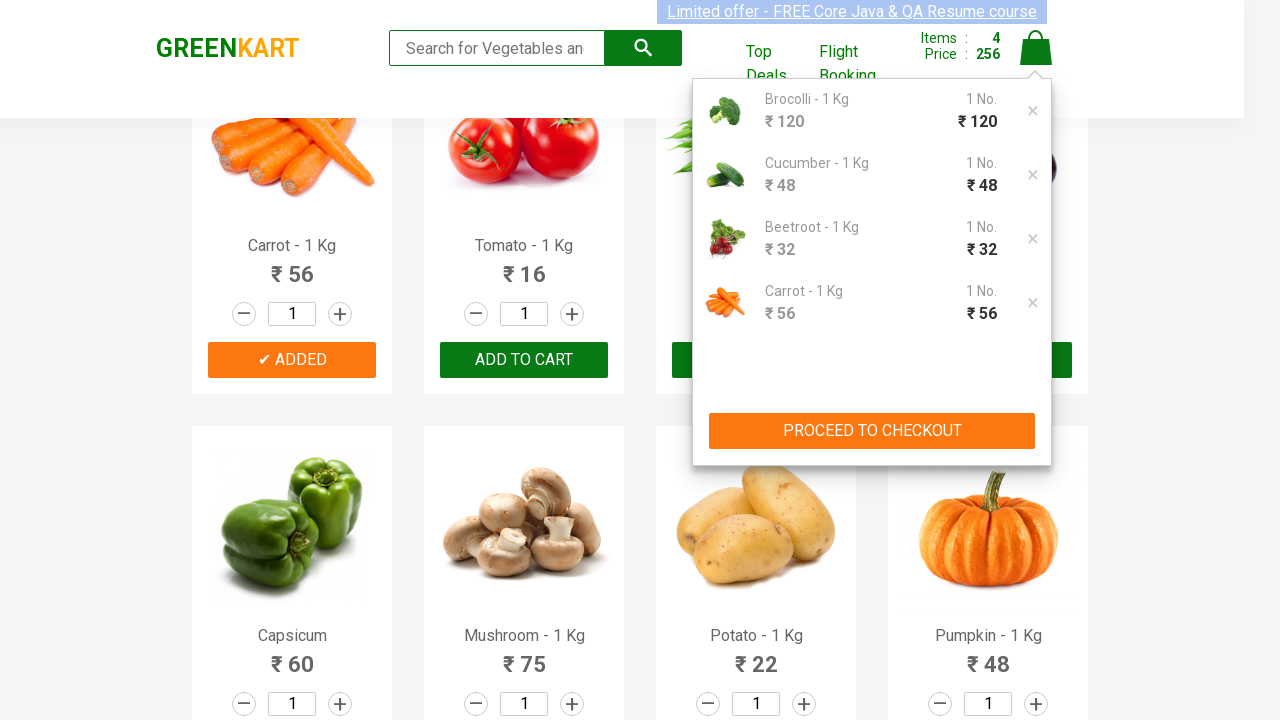

Promo code input field became visible
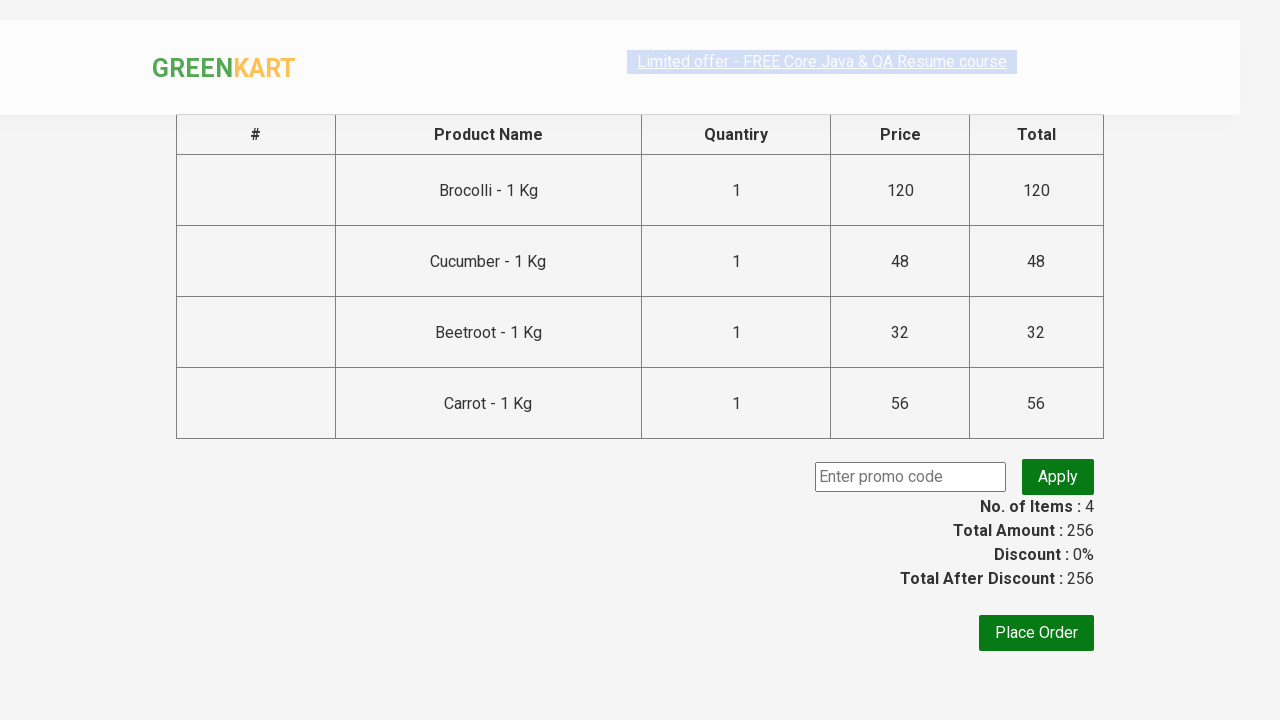

Entered promo code 'rahulshettyacademy' on //input[@class='promoCode']
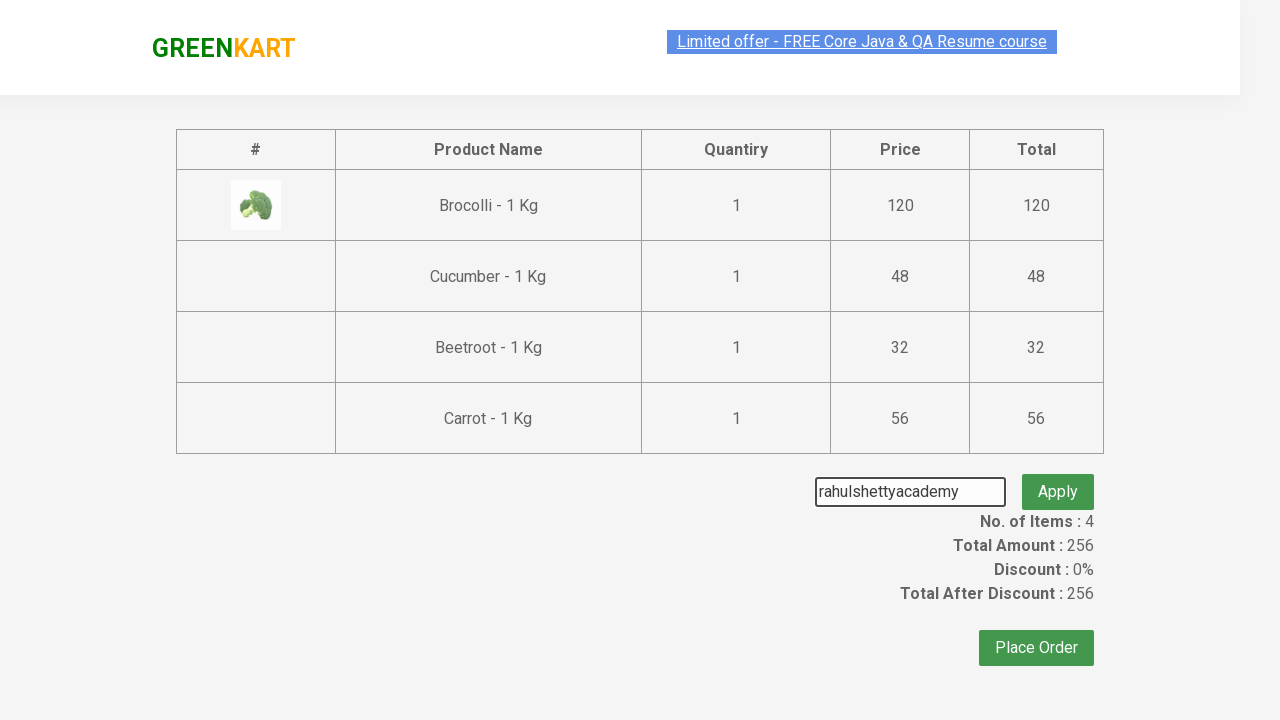

Clicked Apply button to apply promo code at (1058, 477) on xpath=//button[@class='promoBtn']
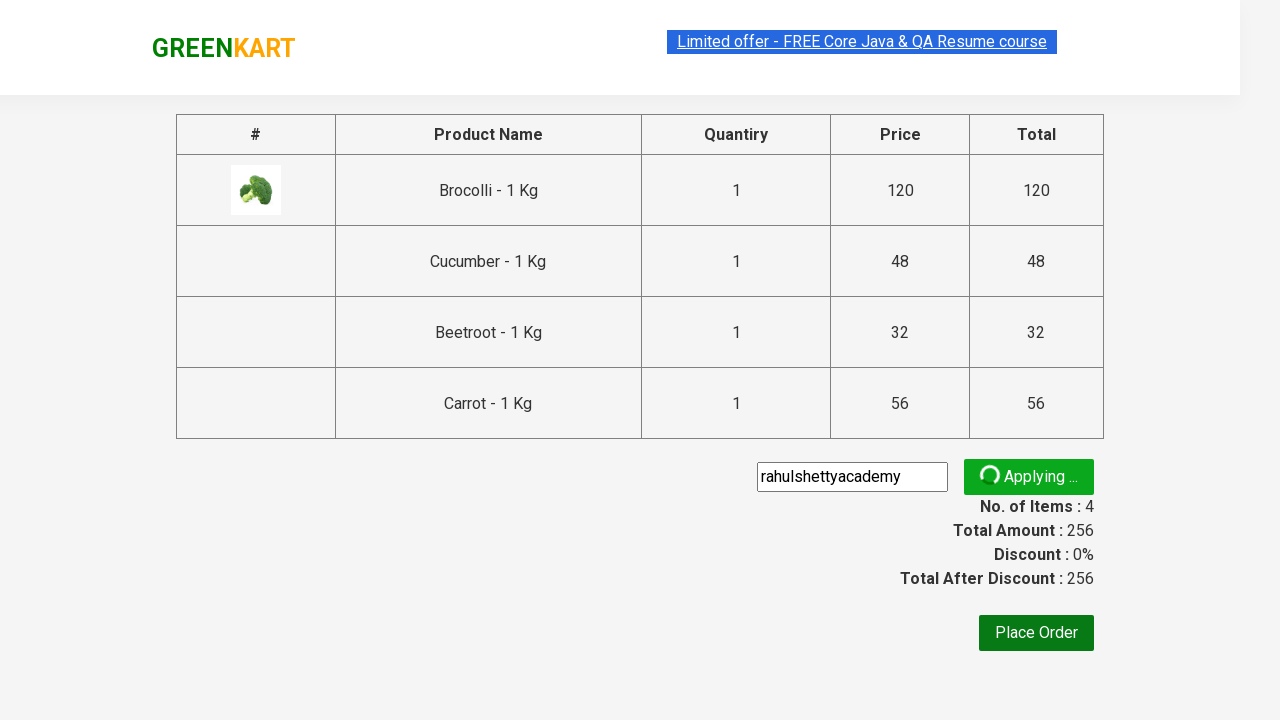

Promo code confirmation message appeared
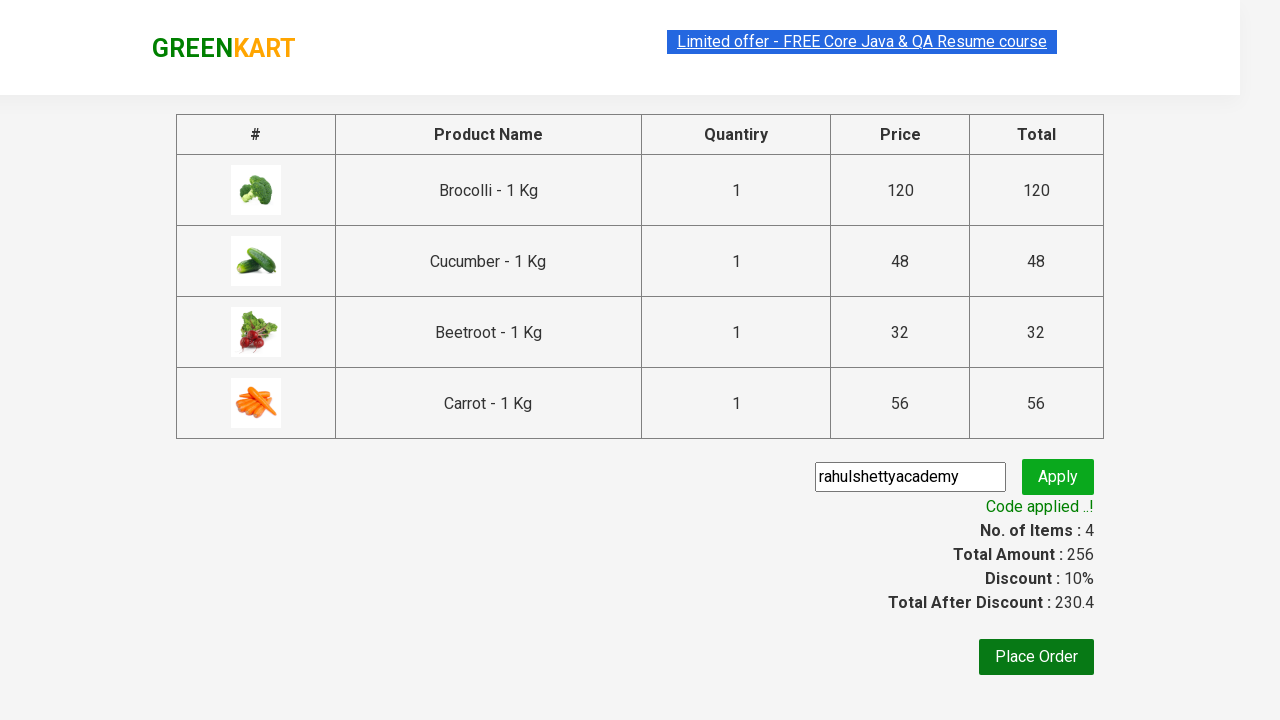

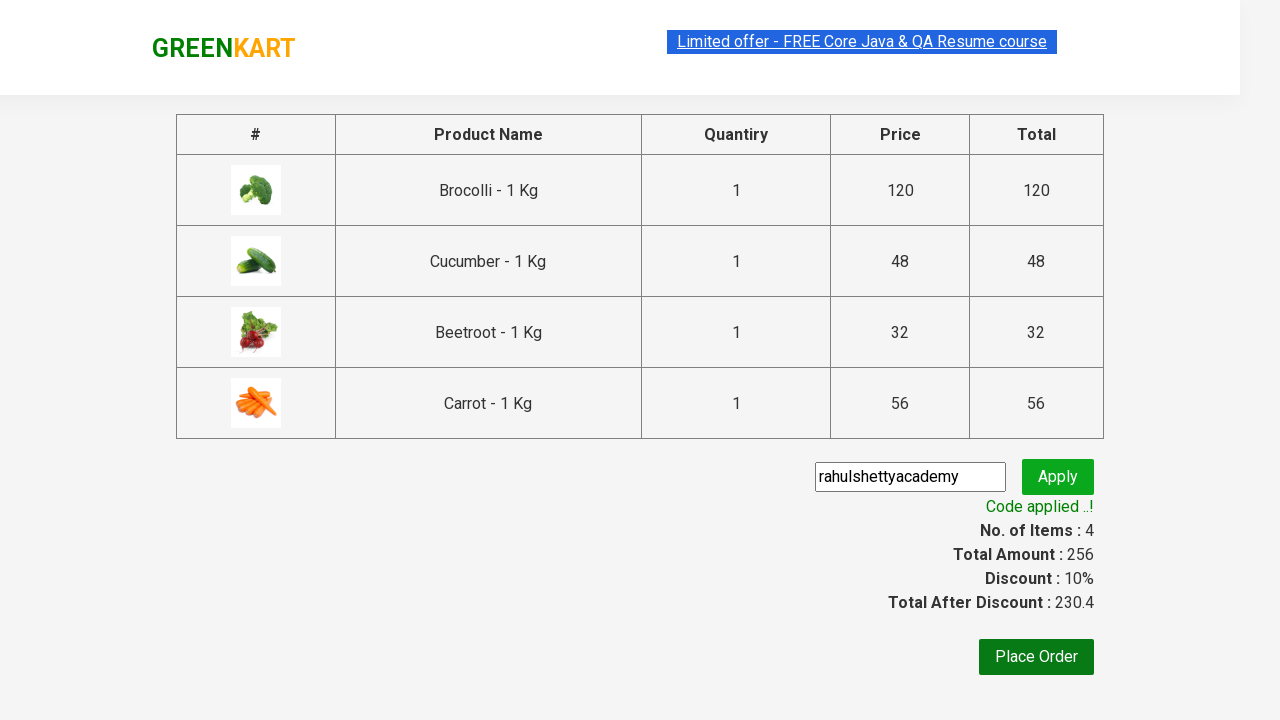